Tests a web form by entering text into a text box and clicking the submit button, then verifying the success message

Starting URL: https://www.selenium.dev/selenium/web/web-form.html

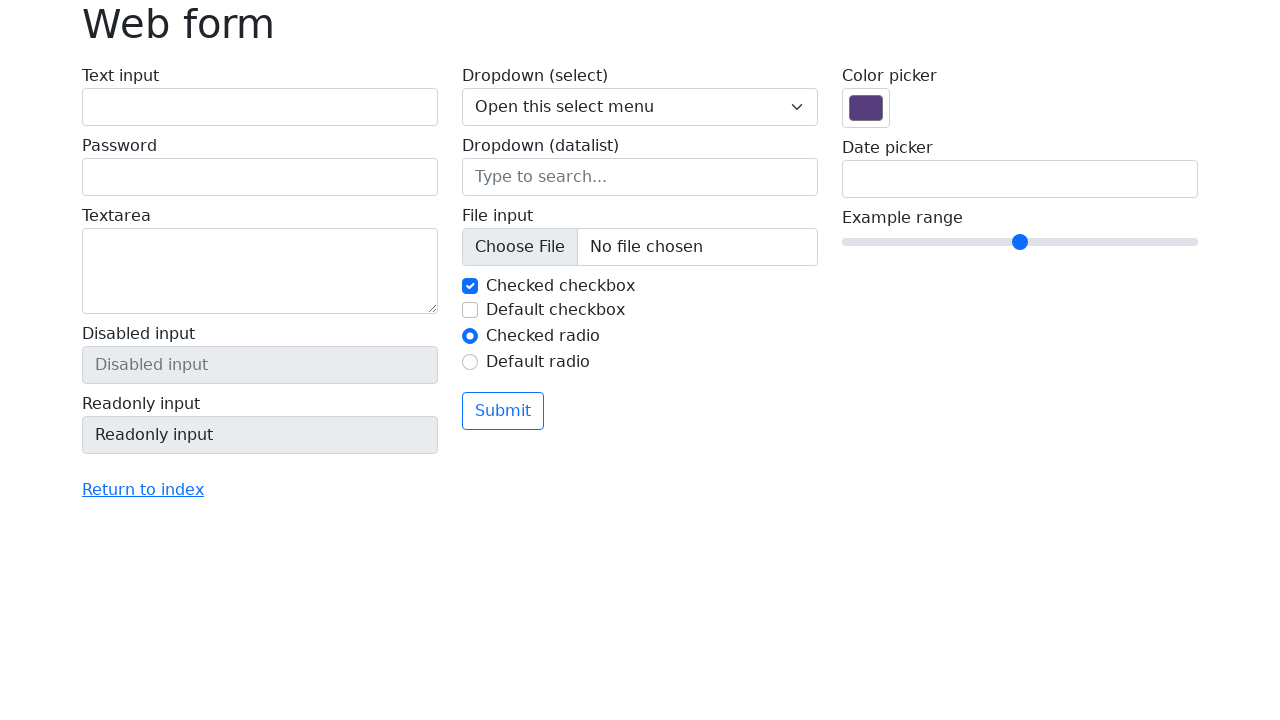

Navigated to Selenium web form page
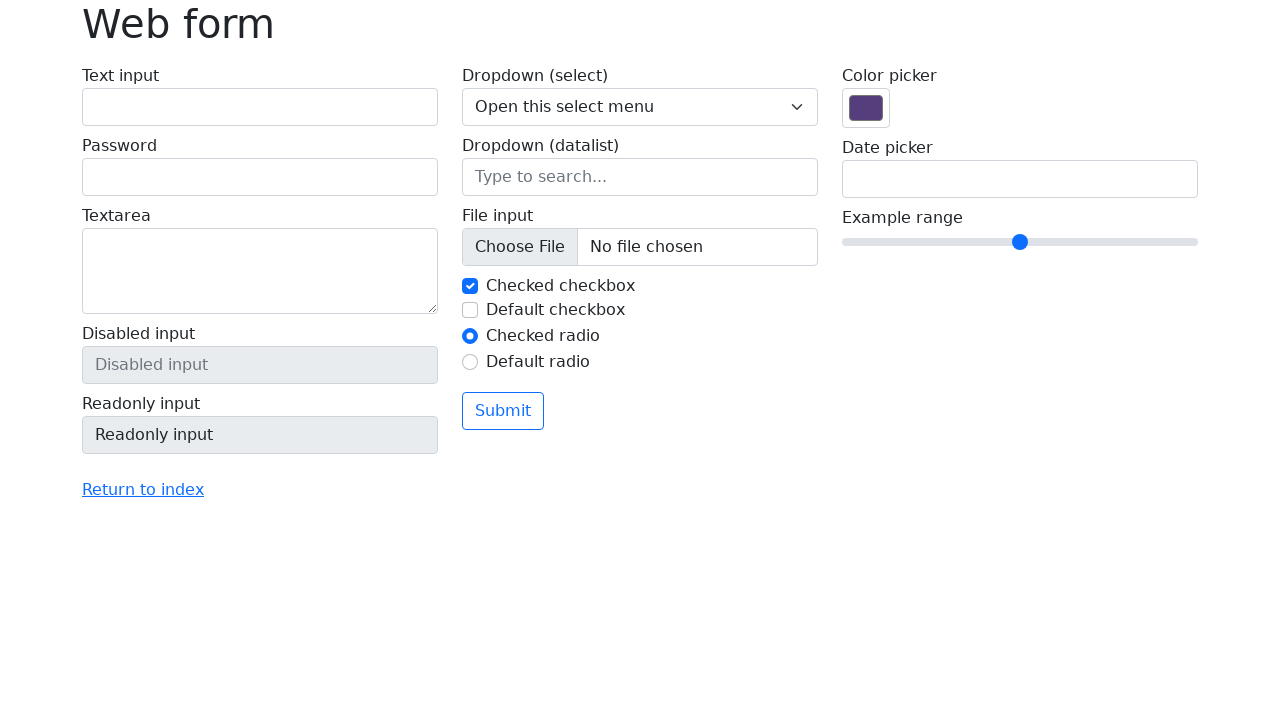

Filled text box with 'Selenium' on input[name='my-text']
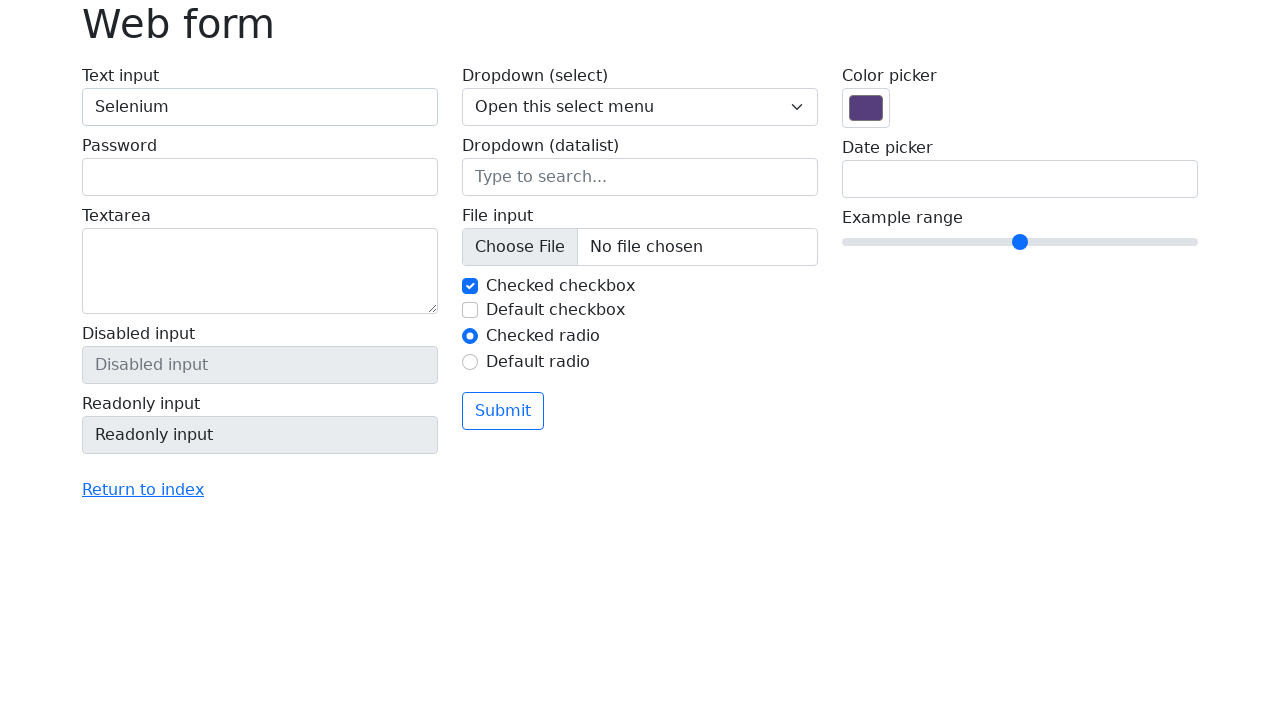

Clicked the submit button at (503, 411) on button
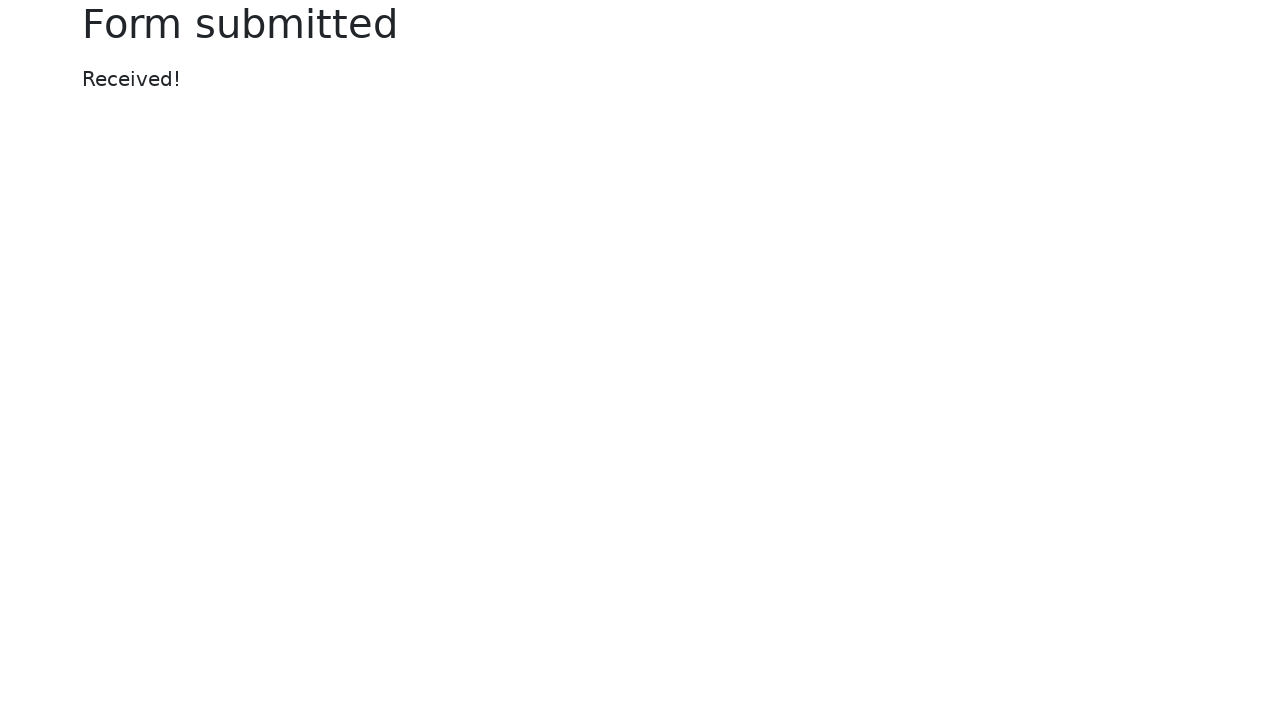

Success message appeared on the page
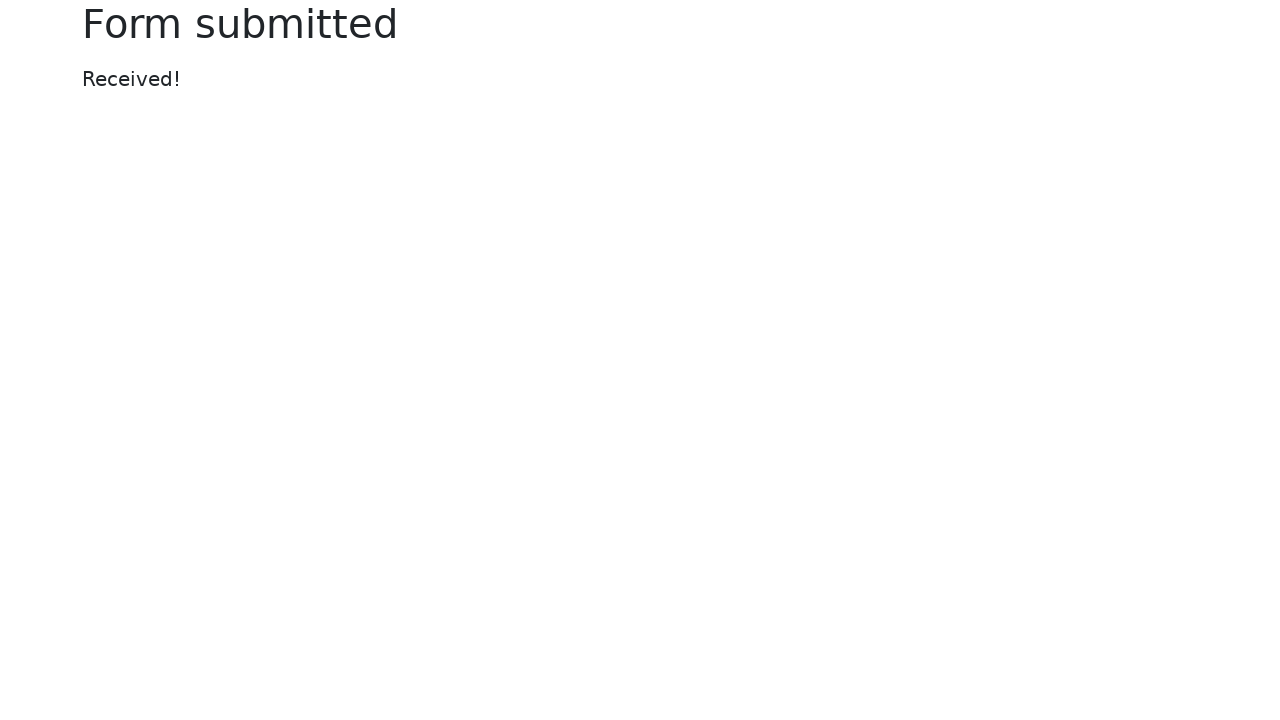

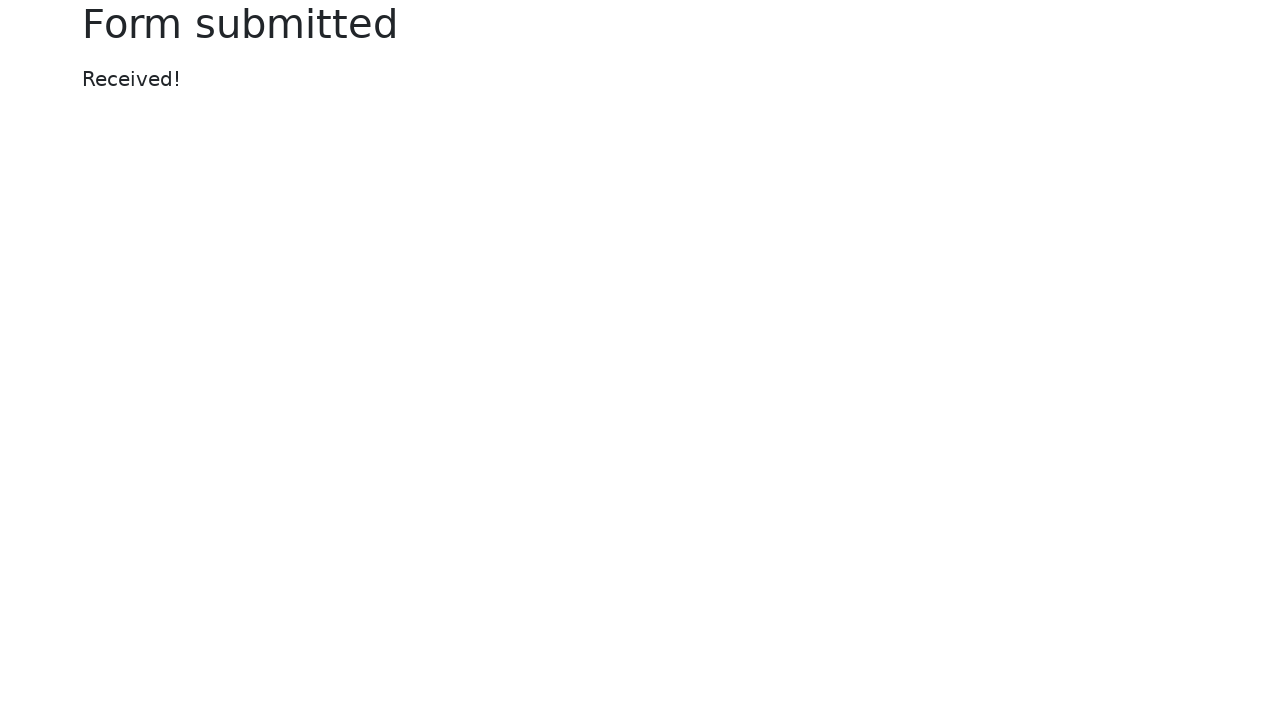